Tests a scrollable modal on a page by scrolling down to a paragraph, opening a modal via JavaScript, and verifying the modal content is displayed

Starting URL: https://applitools.github.io/demo/TestPages/ModalsPage

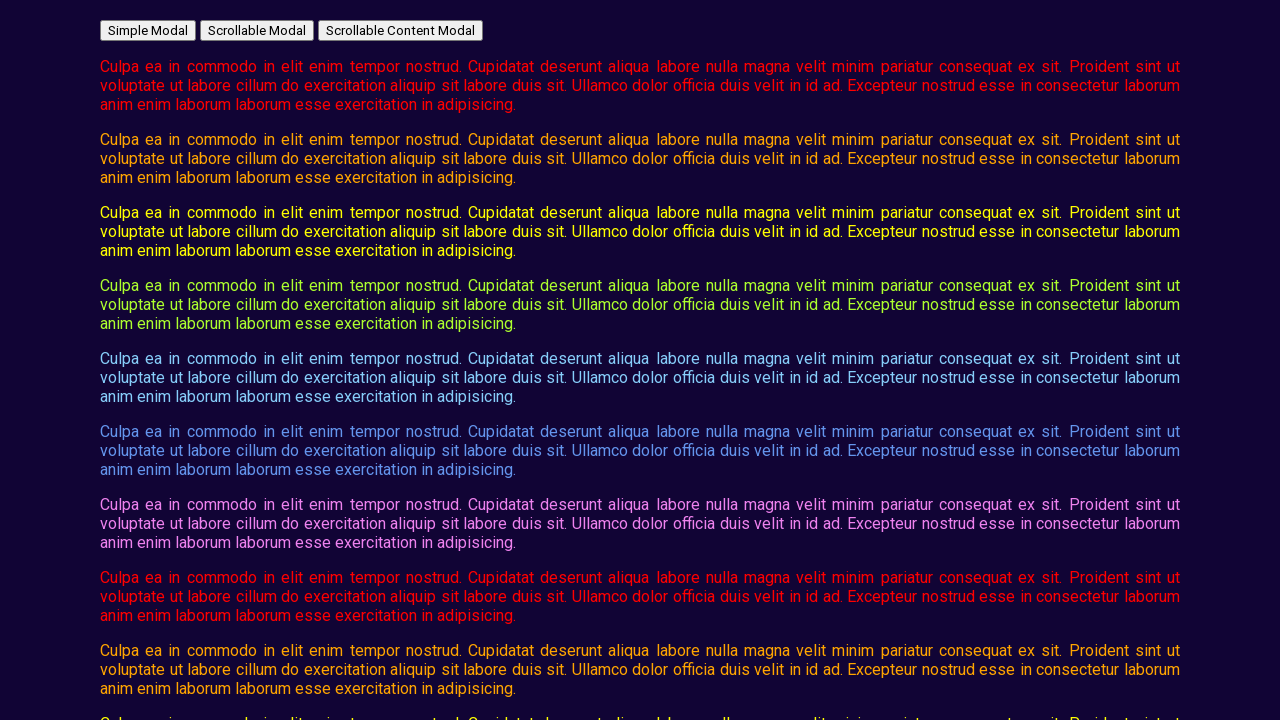

Scrolled to bottom-most paragraph (17th child)
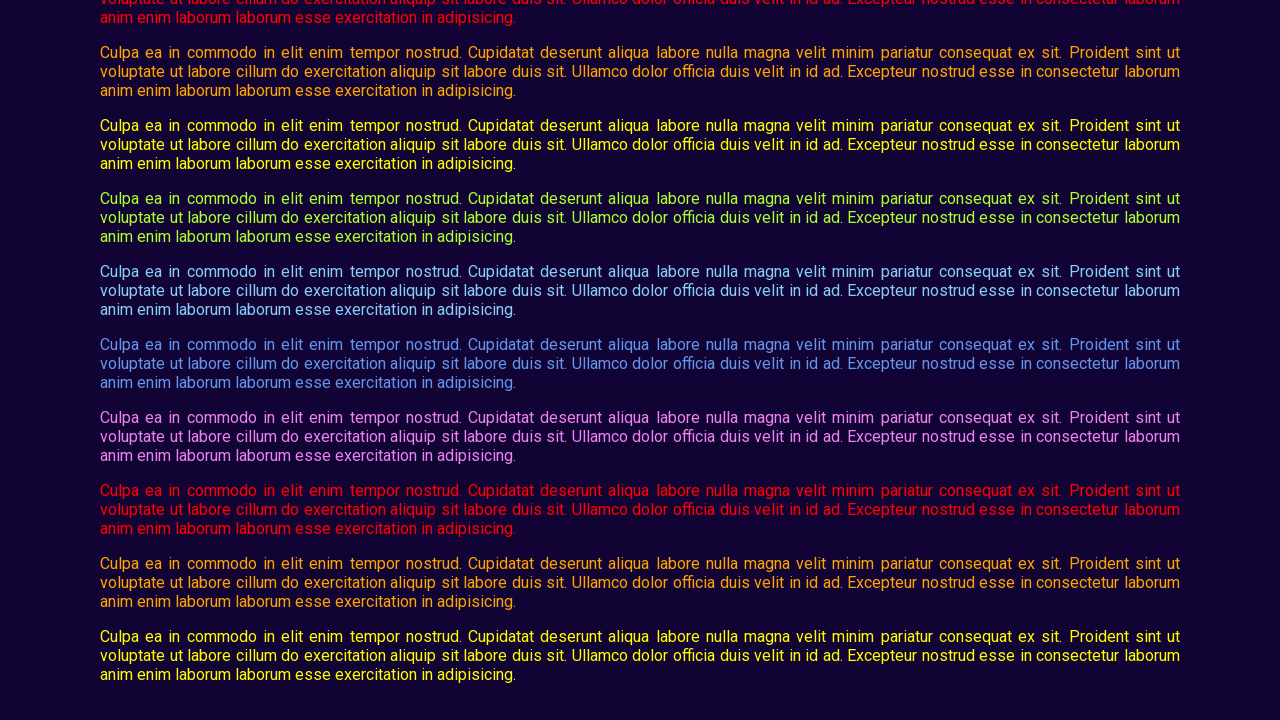

Opened scrollable modal via JavaScript without triggering scroll
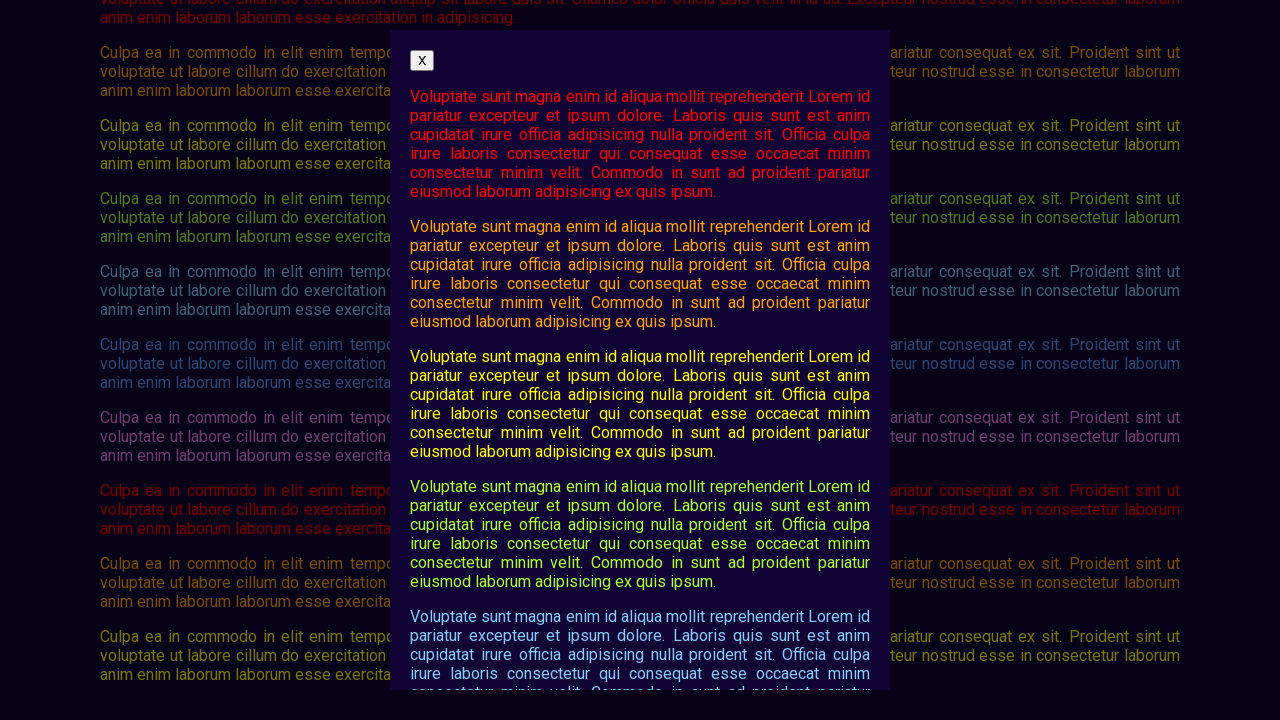

Verified scrollable modal content is visible
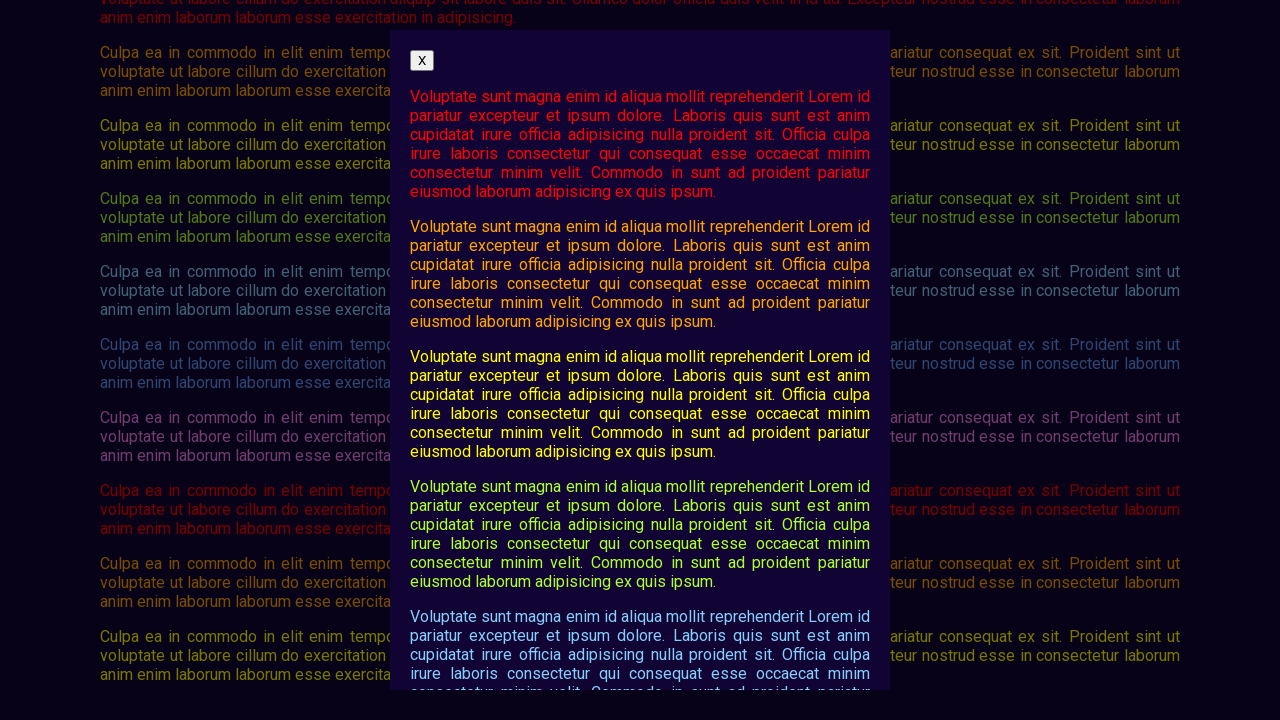

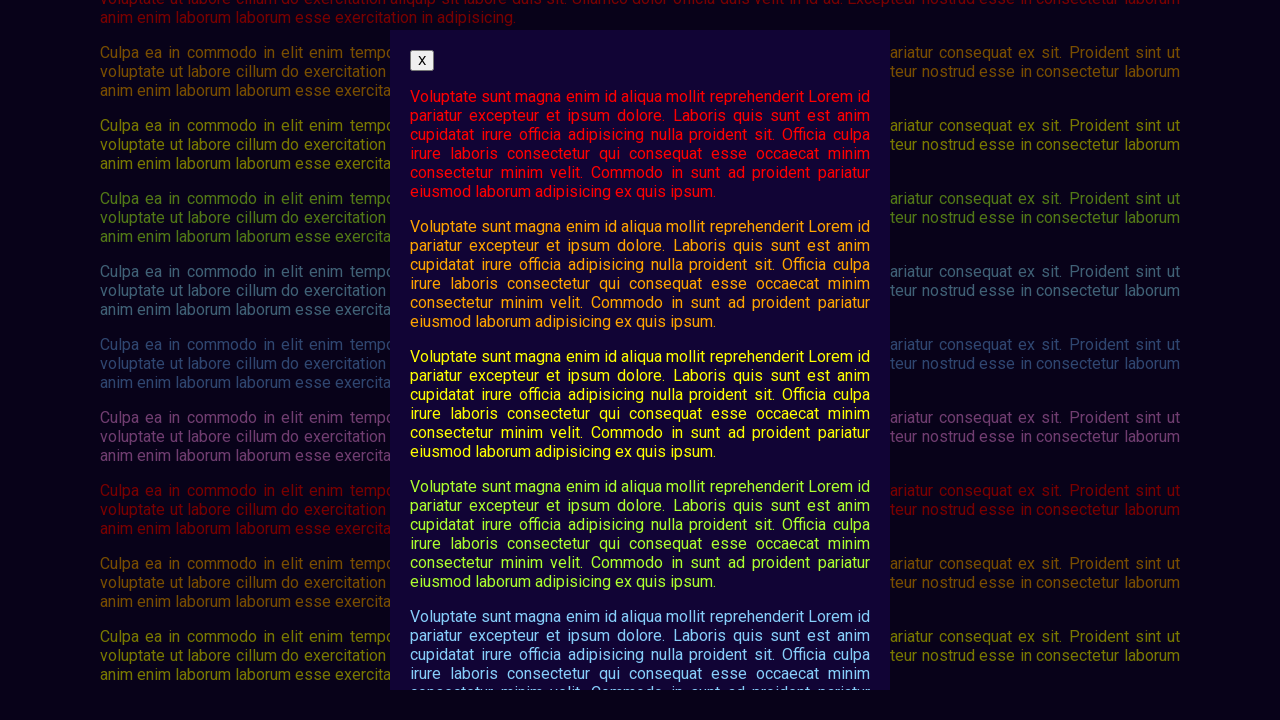